Tests horizontal slider by moving the slider to a specific value

Starting URL: https://the-internet.herokuapp.com/

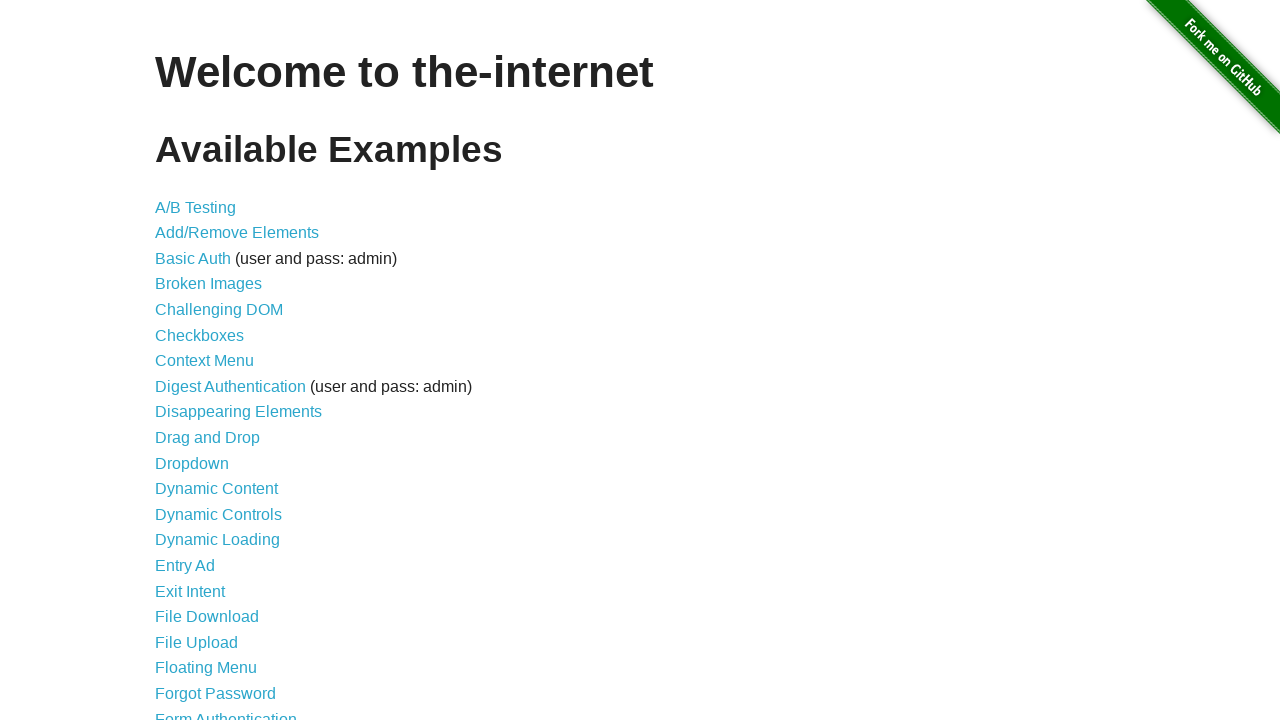

Clicked on Horizontal Slider link at (214, 361) on a[href="/horizontal_slider"]
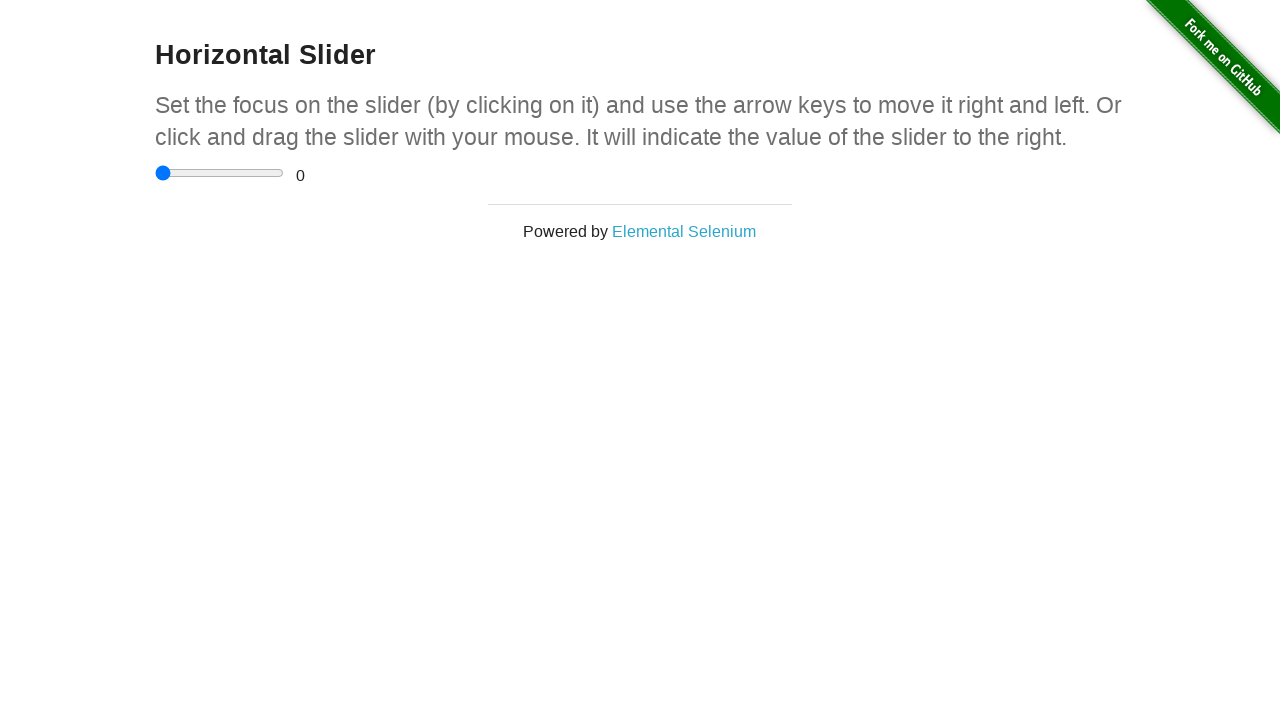

Set slider value to 2 using JavaScript
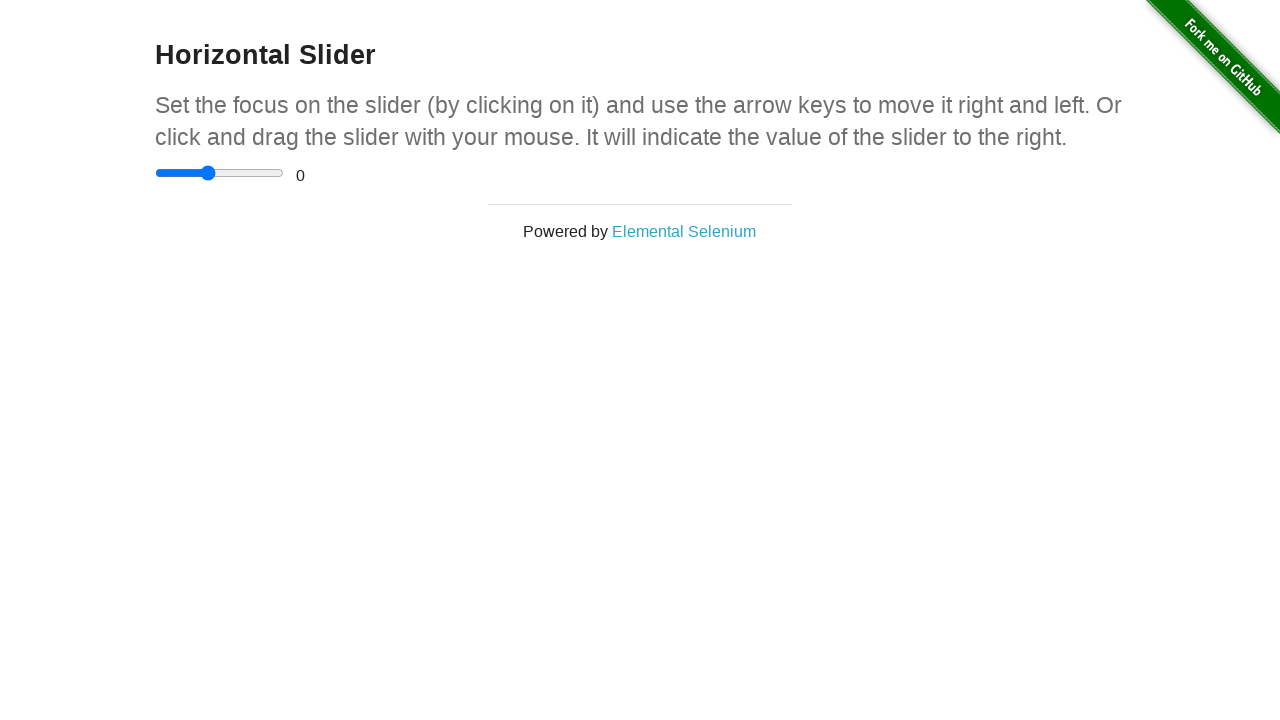

Dispatched change event on slider to trigger value update
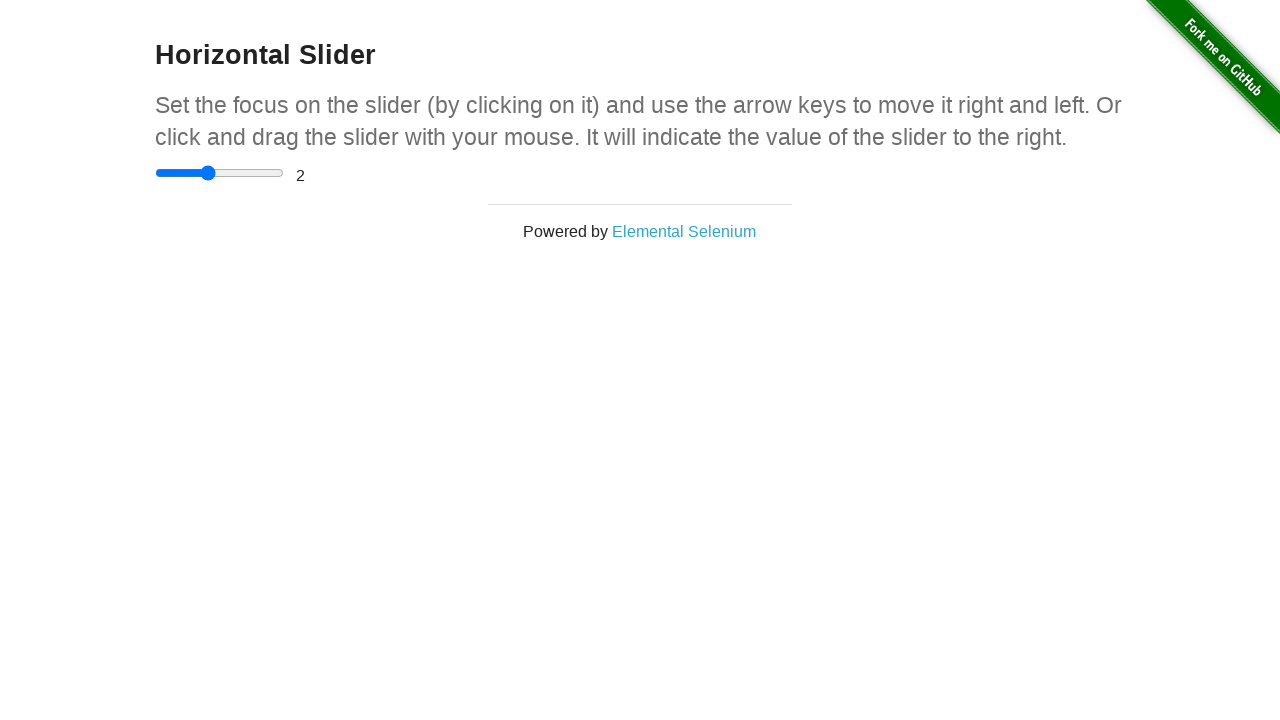

Verified range display element is visible
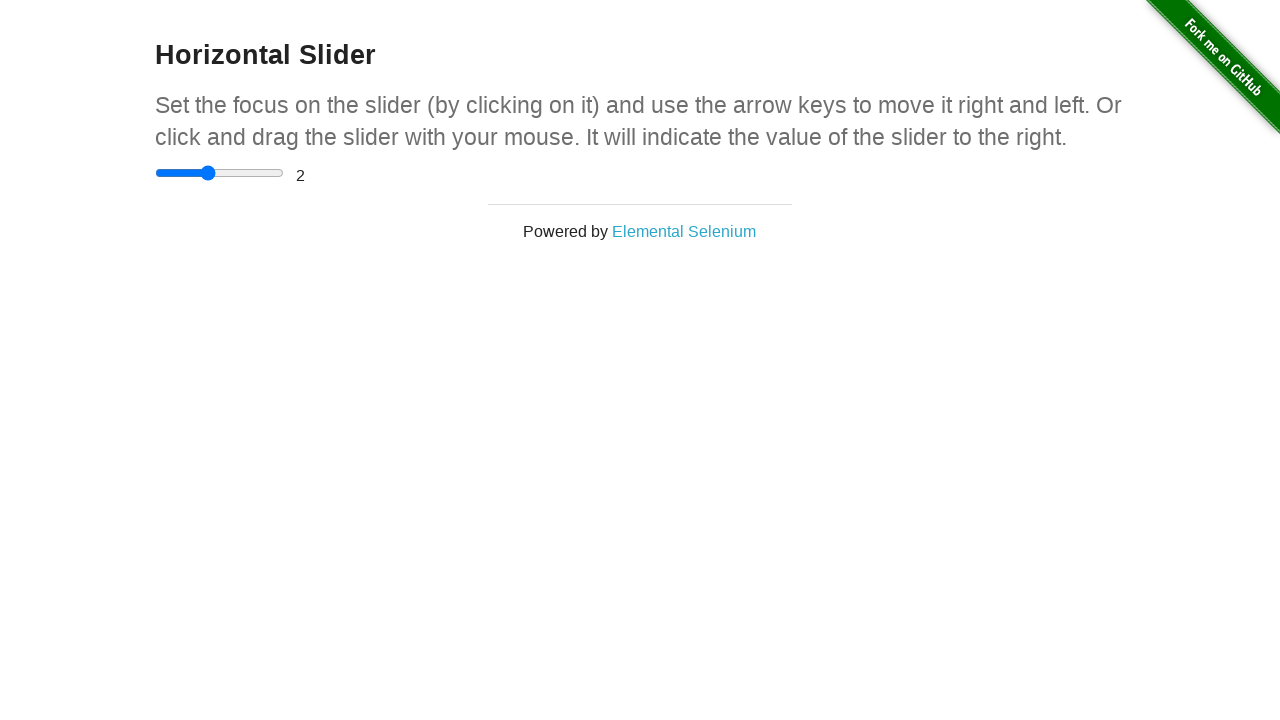

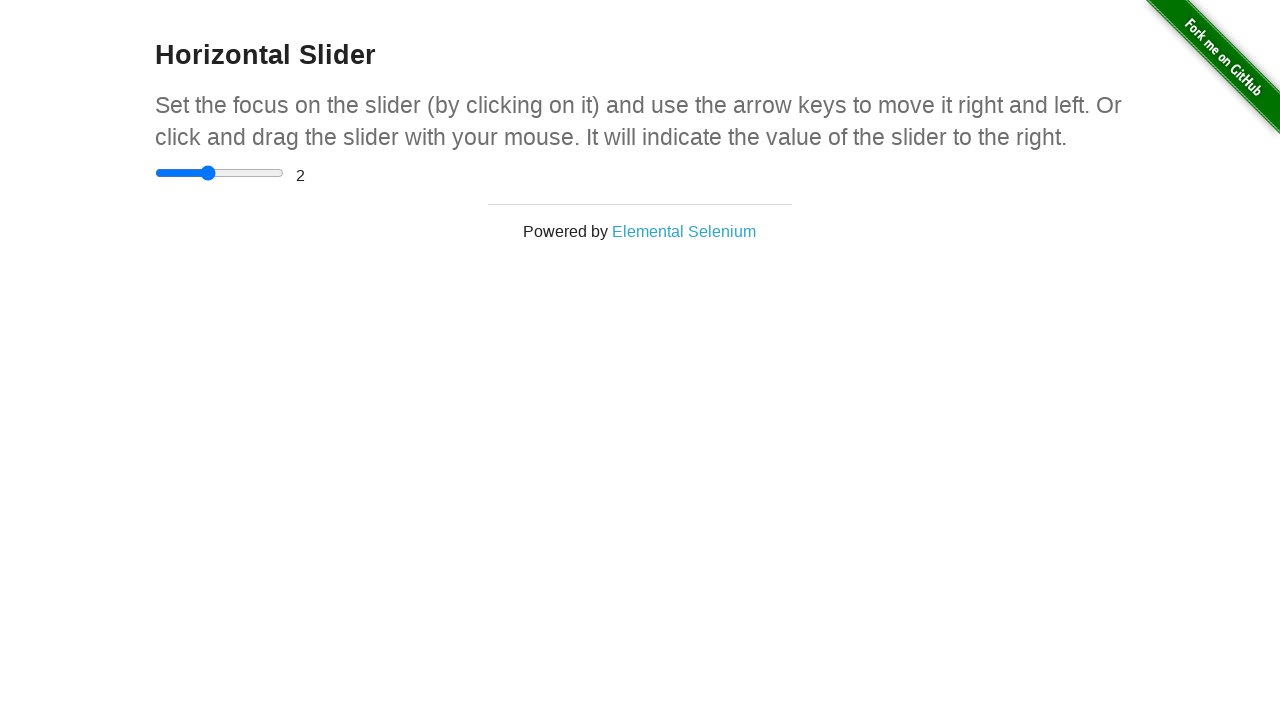